Tests that the Feed-A-Cat page contains a Feed button

Starting URL: https://cs1632.appspot.com/

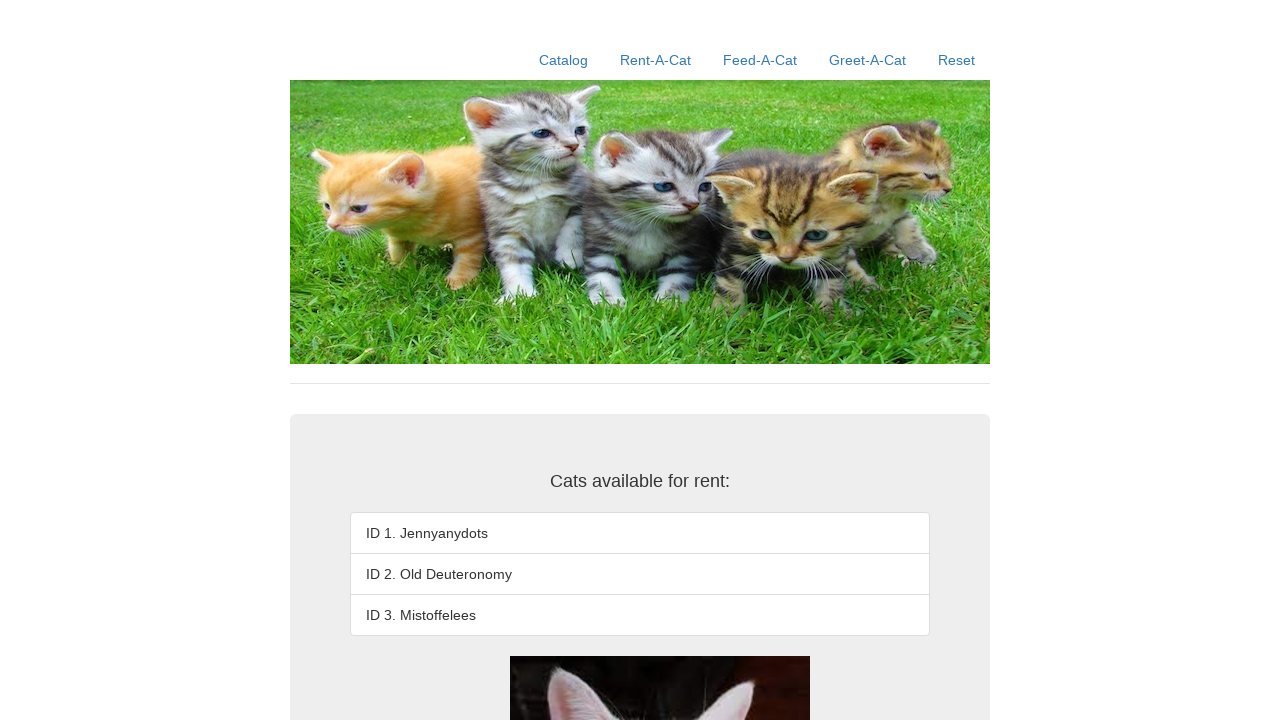

Reset state by setting cookies to false
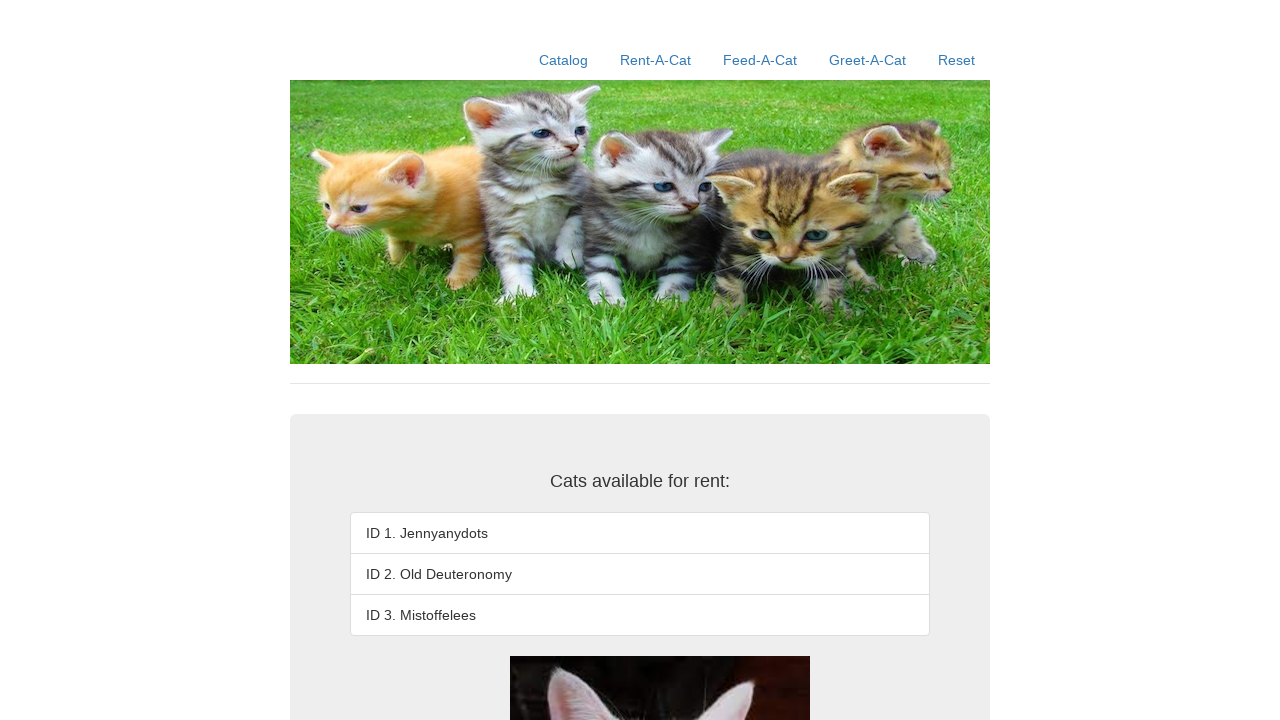

Clicked Feed-A-Cat link at (760, 60) on a:text('Feed-A-Cat')
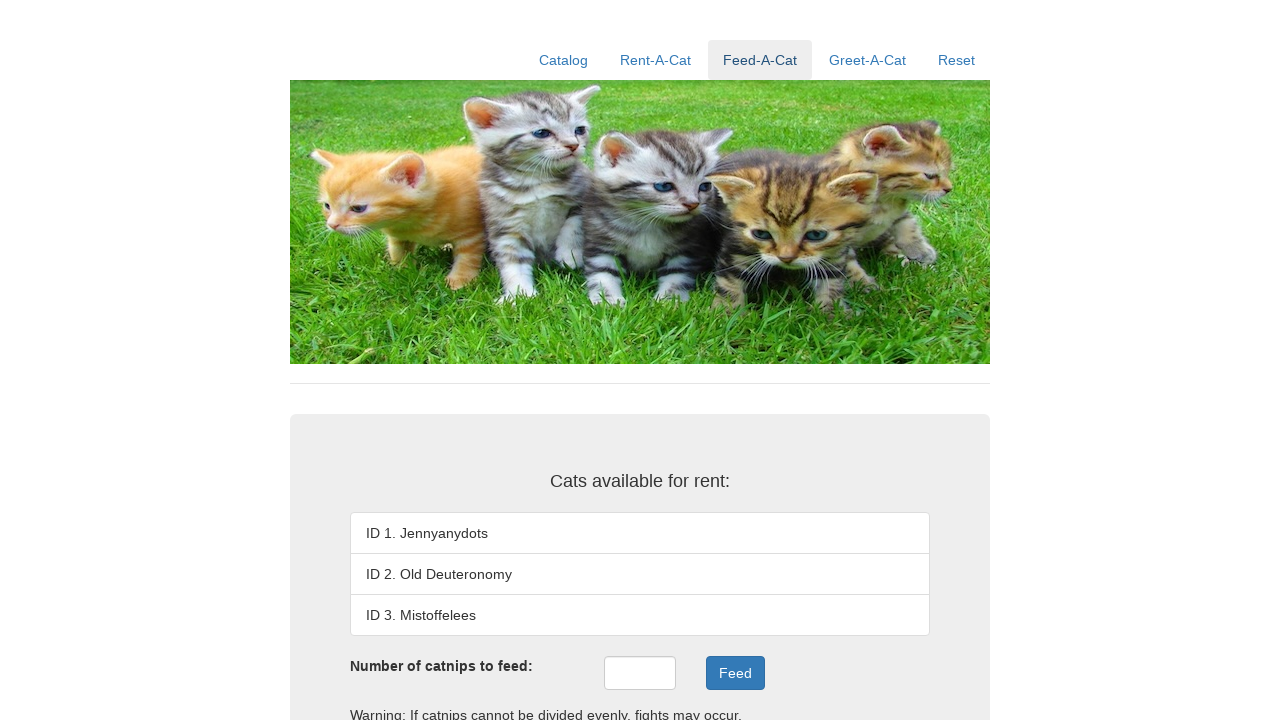

Verified Feed button exists on Feed-A-Cat page
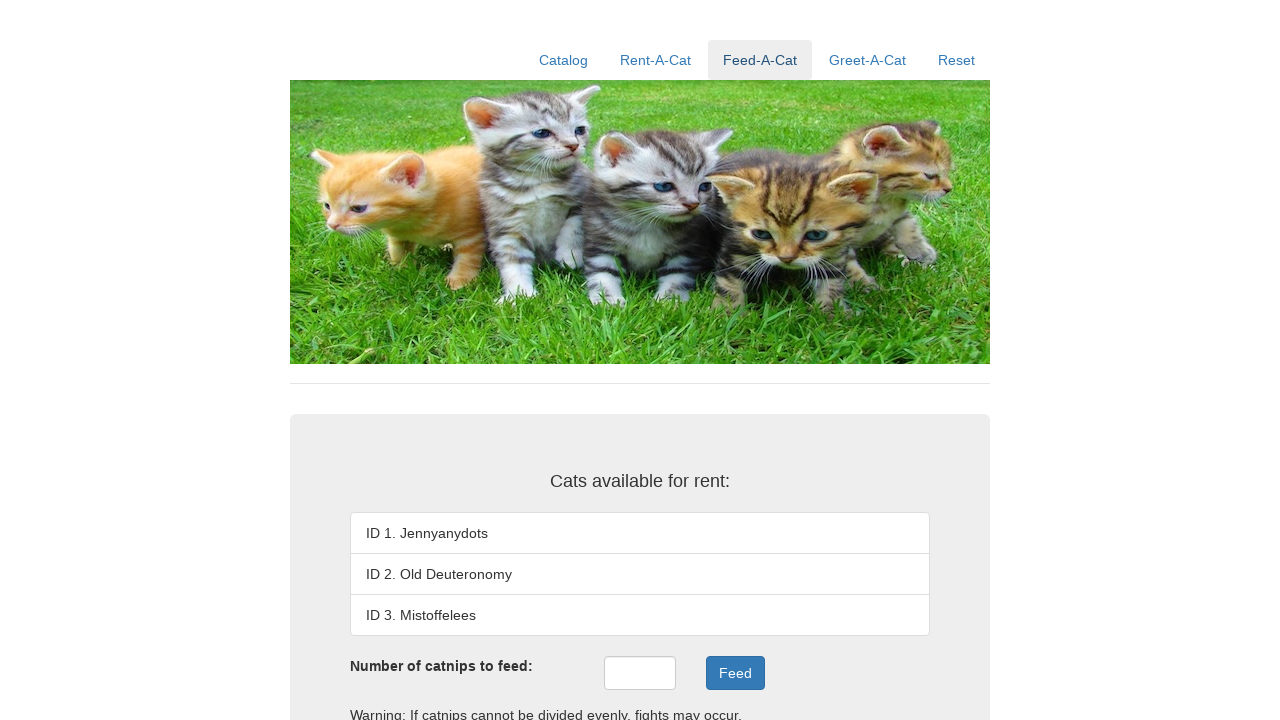

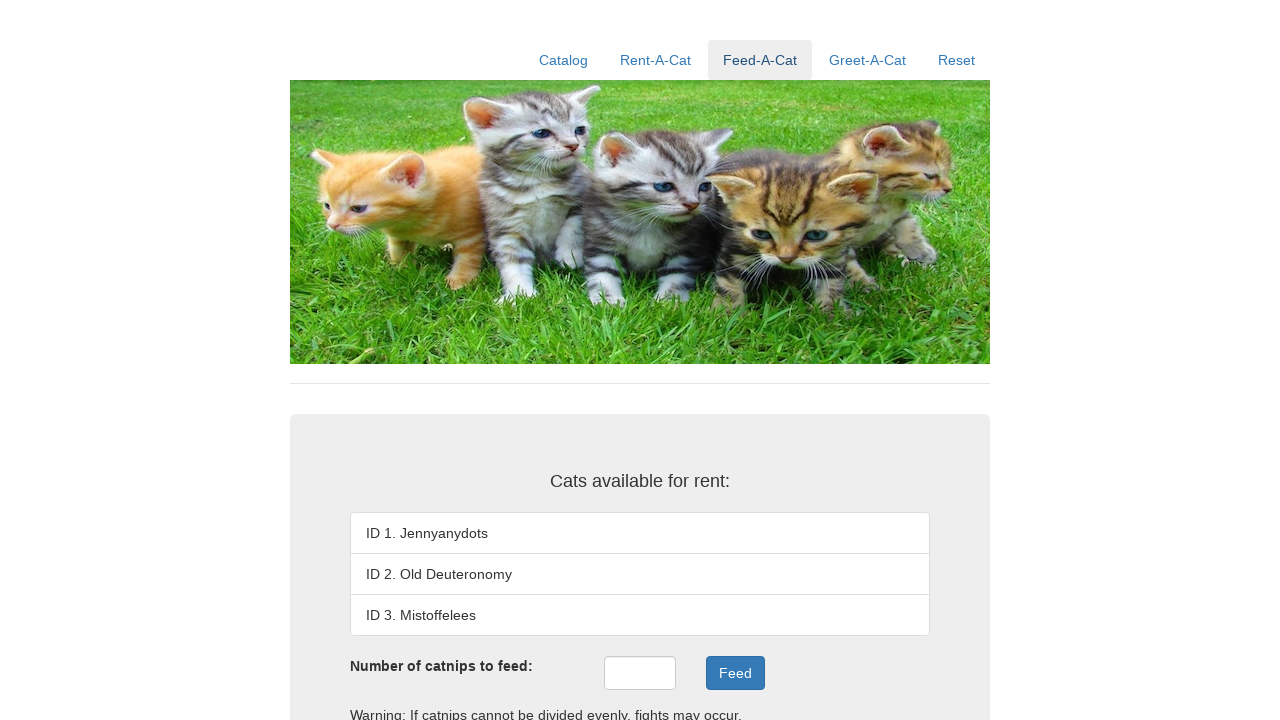